Tests that entering a number too small (below 50) displays the correct error message "Number is too small"

Starting URL: https://kristinek.github.io/site/tasks/enter_a_number

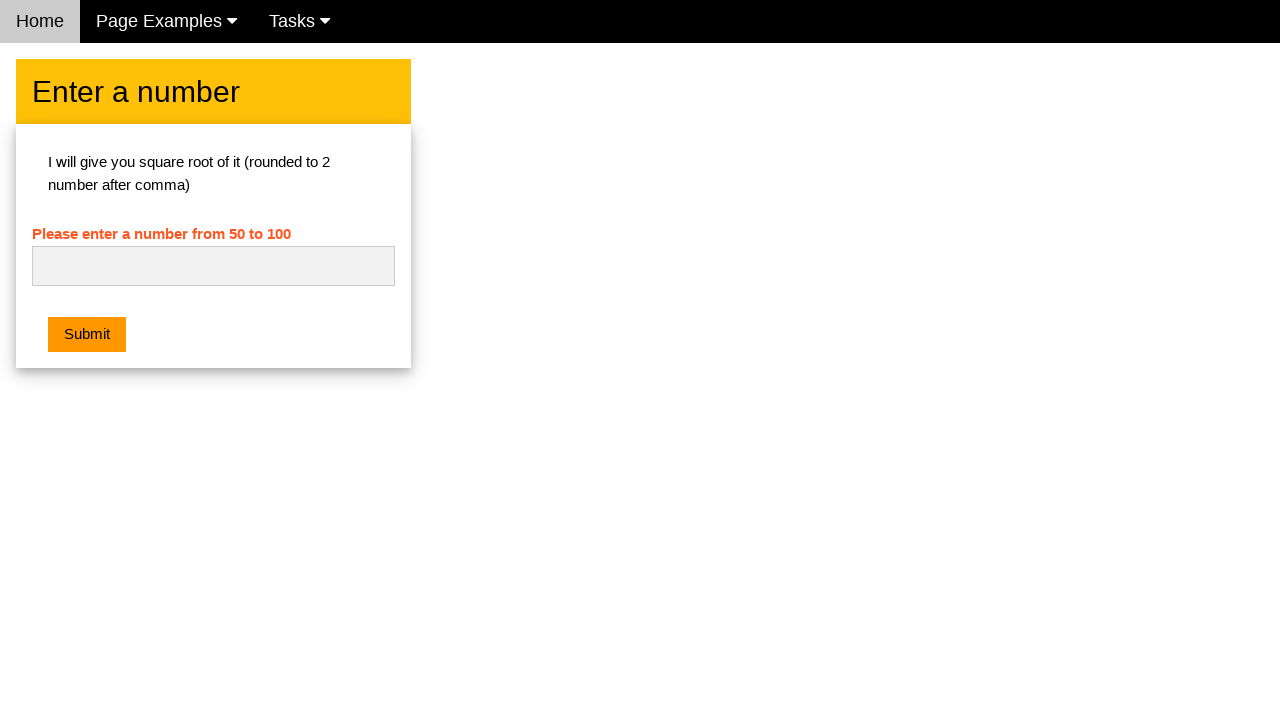

Navigated to the enter a number task page
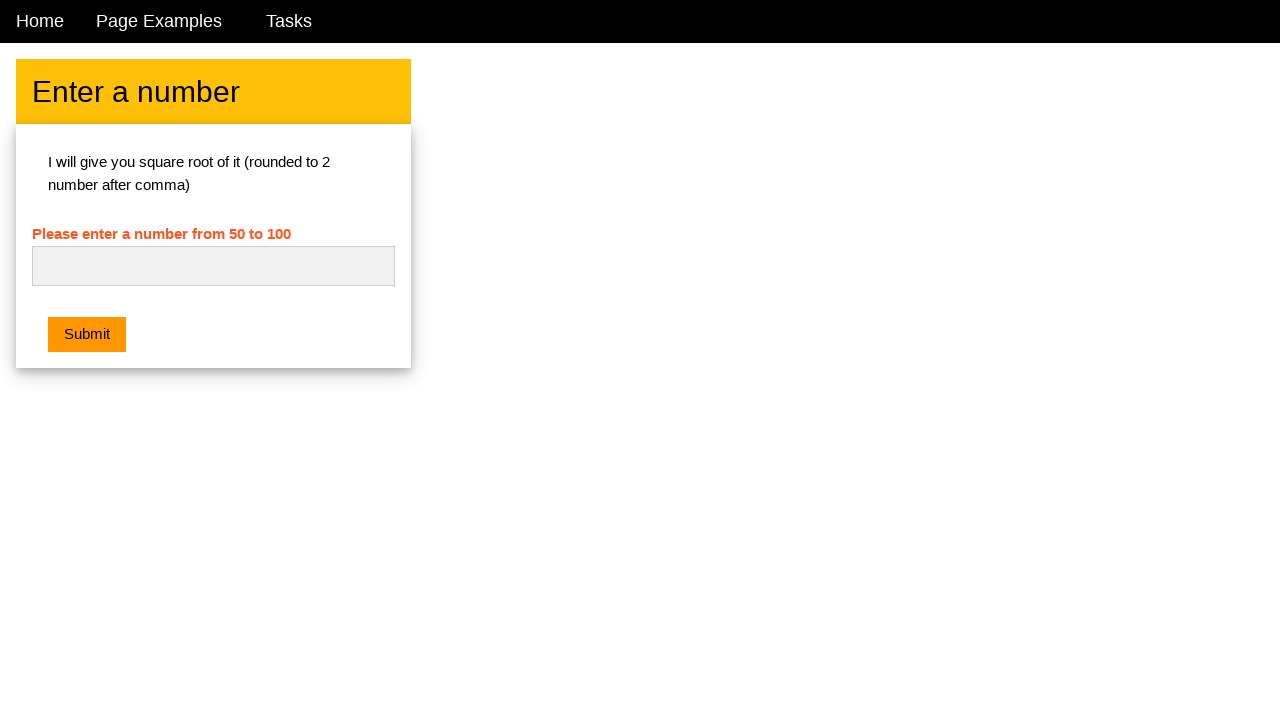

Entered number '22' (below minimum of 50) on #numb
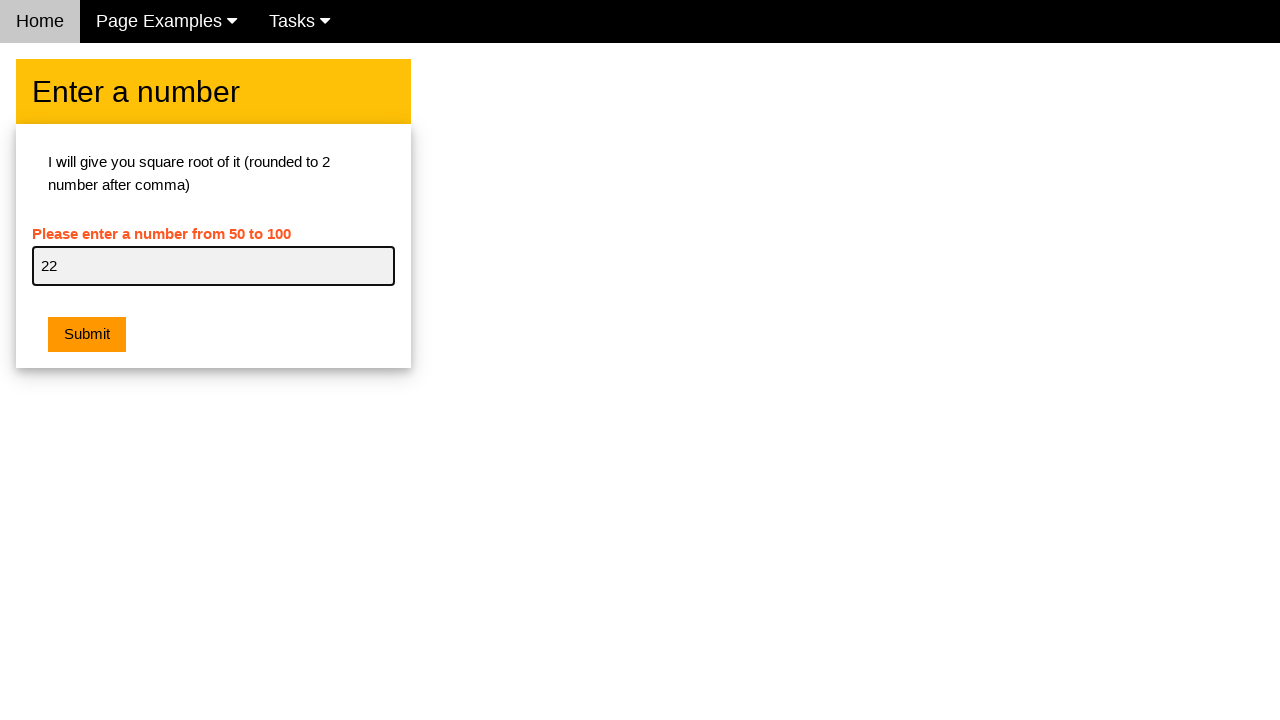

Clicked submit button at (87, 335) on .w3-btn
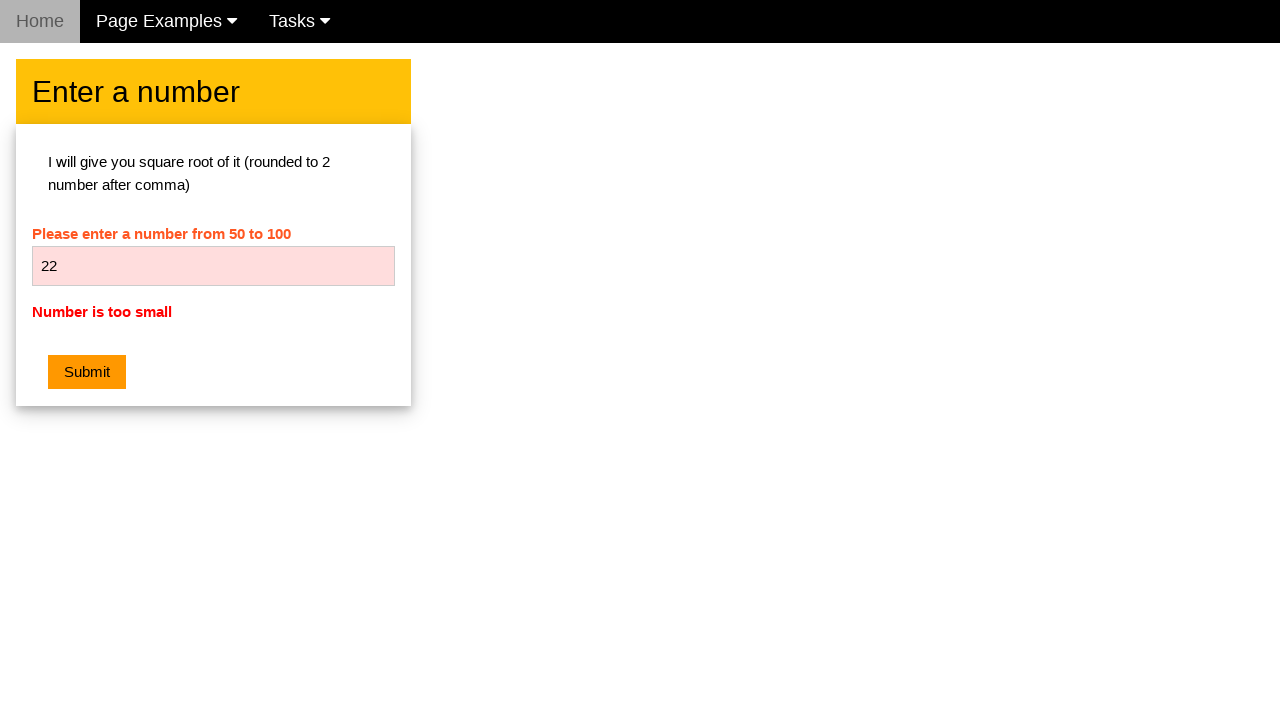

Retrieved error message text
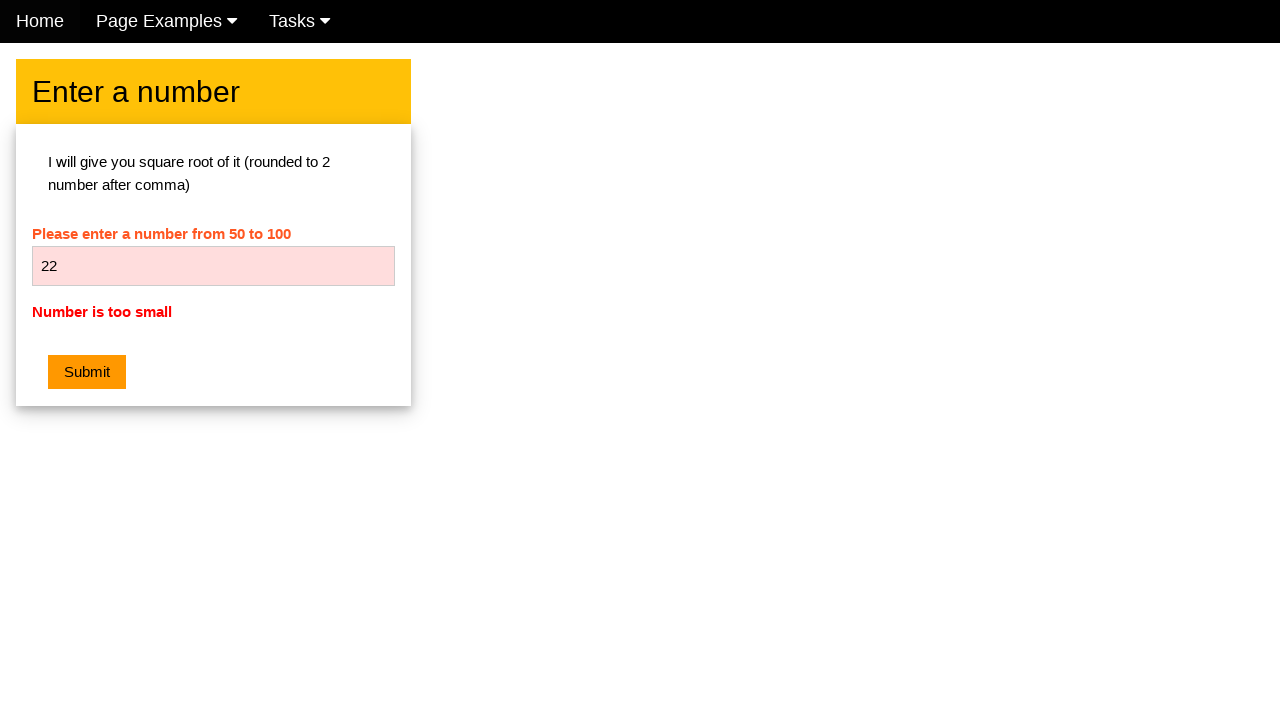

Verified error message displays 'Number is too small'
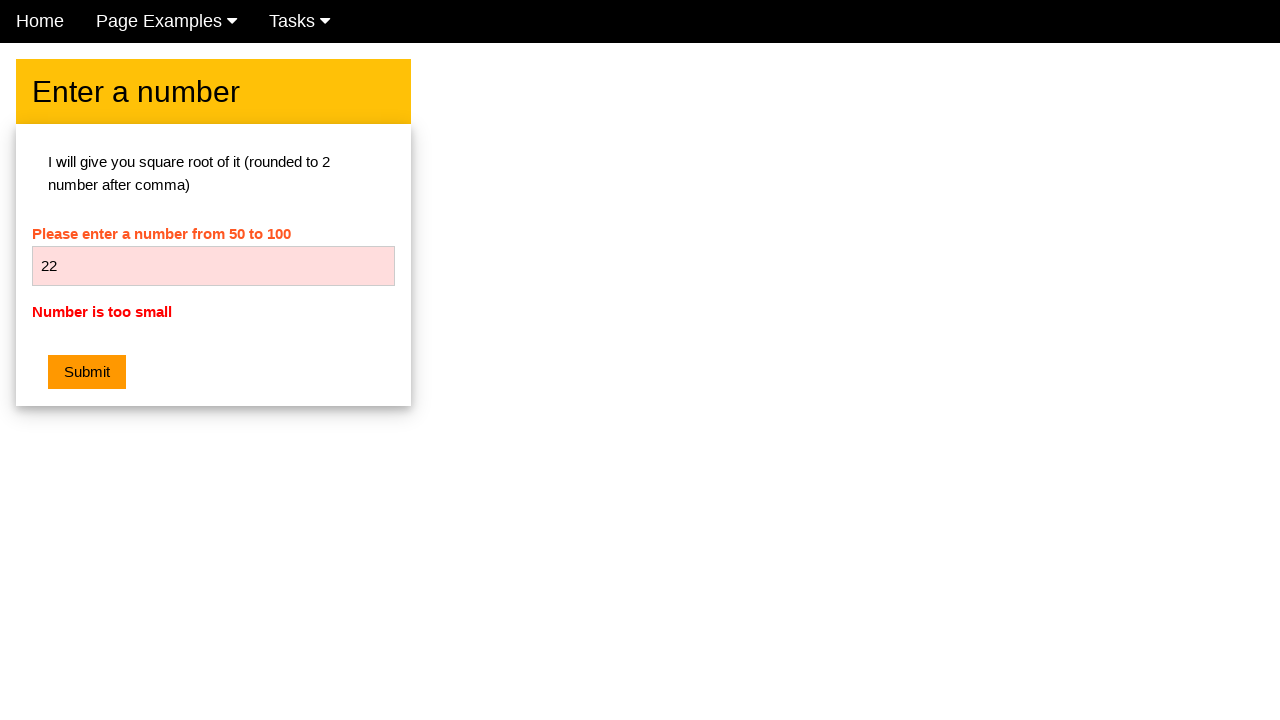

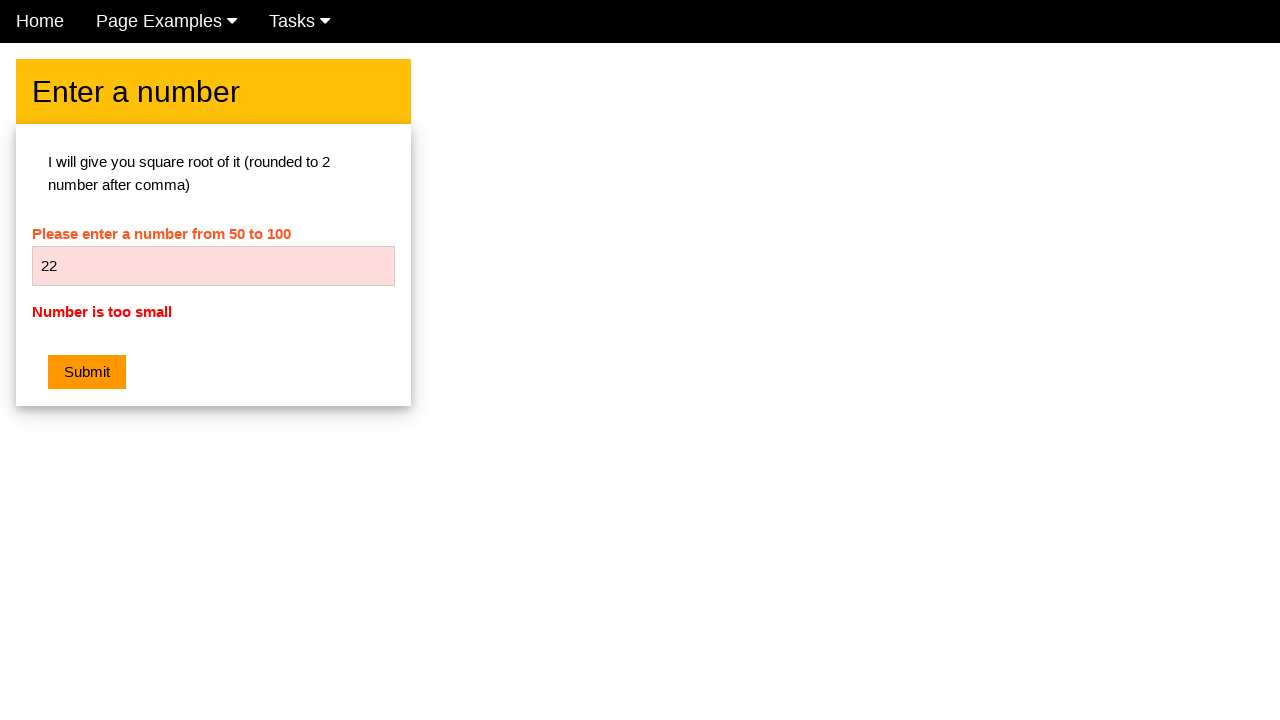